Navigates to a page, collects the first 10 links, then opens each link in a new tab to verify they load correctly

Starting URL: https://example.com

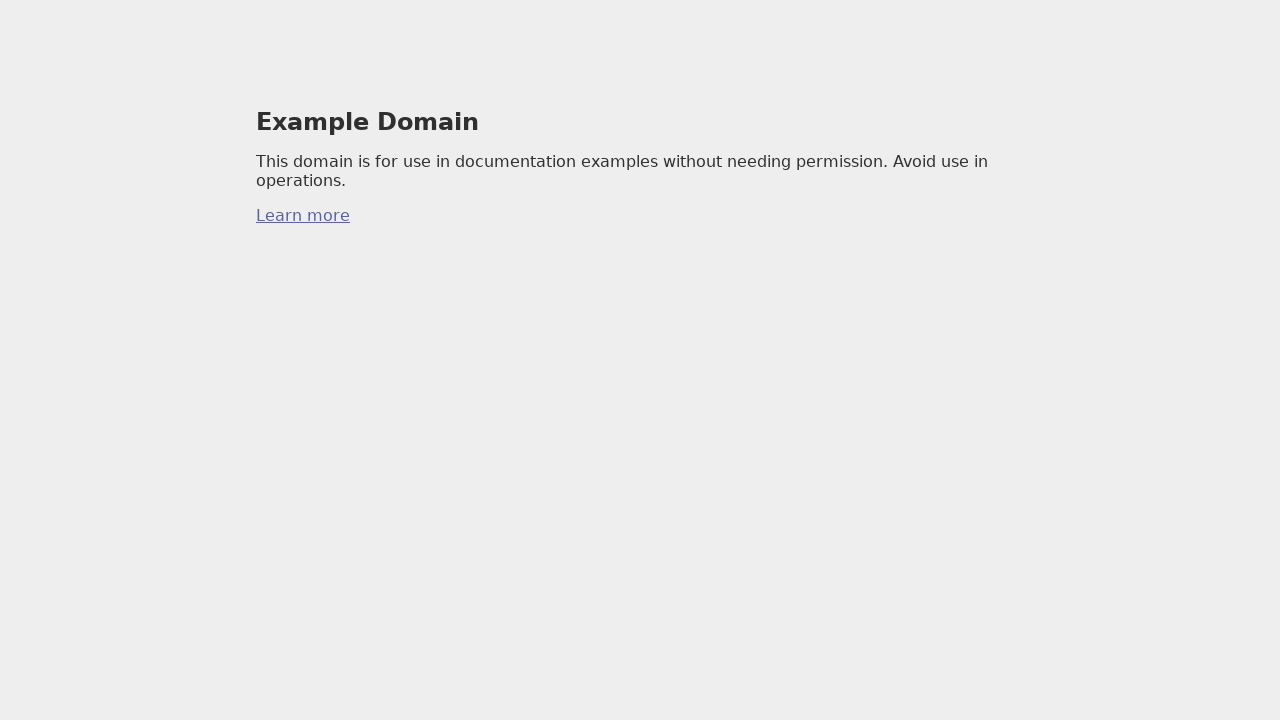

Located all link elements on the page
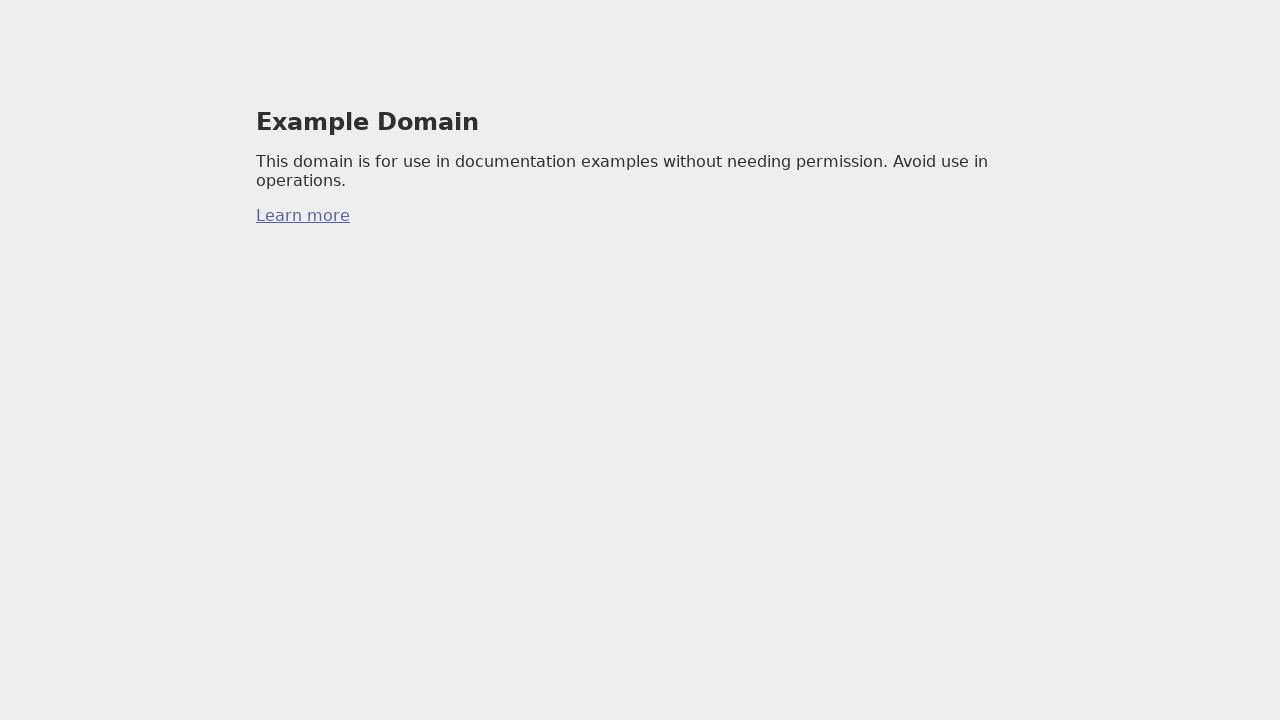

Collected first 10 link URLs from the page
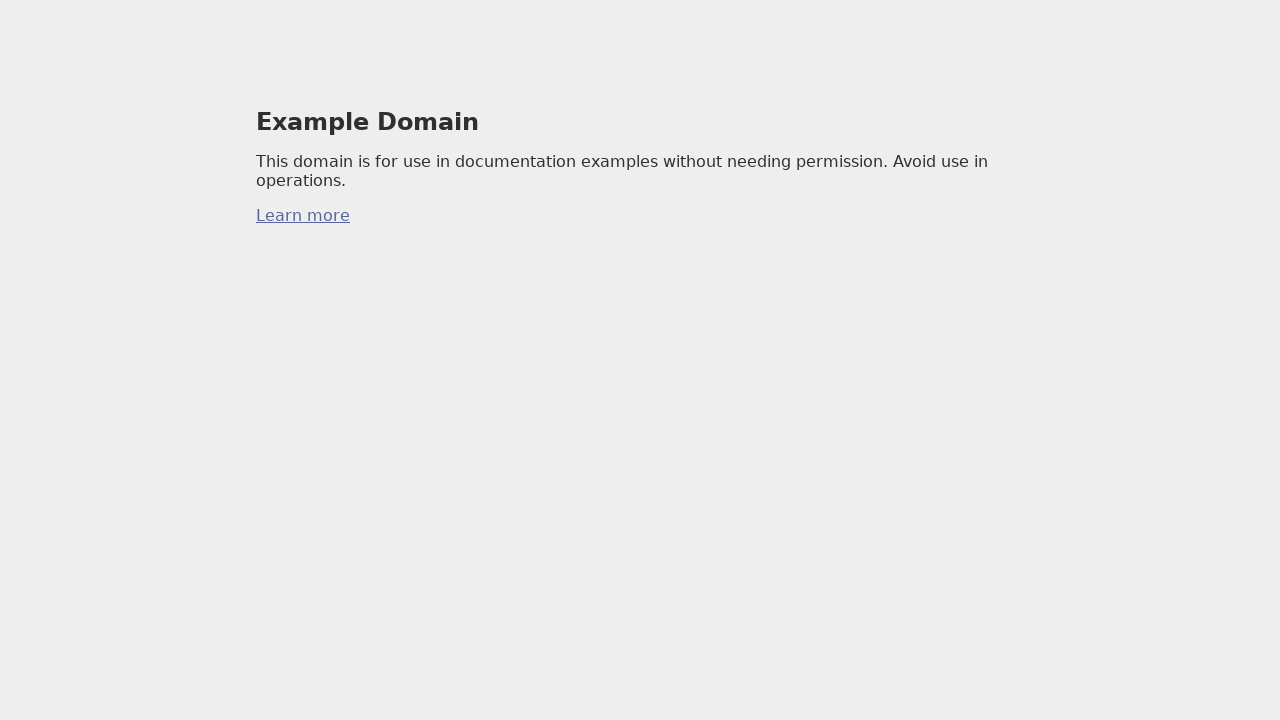

Opened new tab for URL: https://iana.org/domains/example
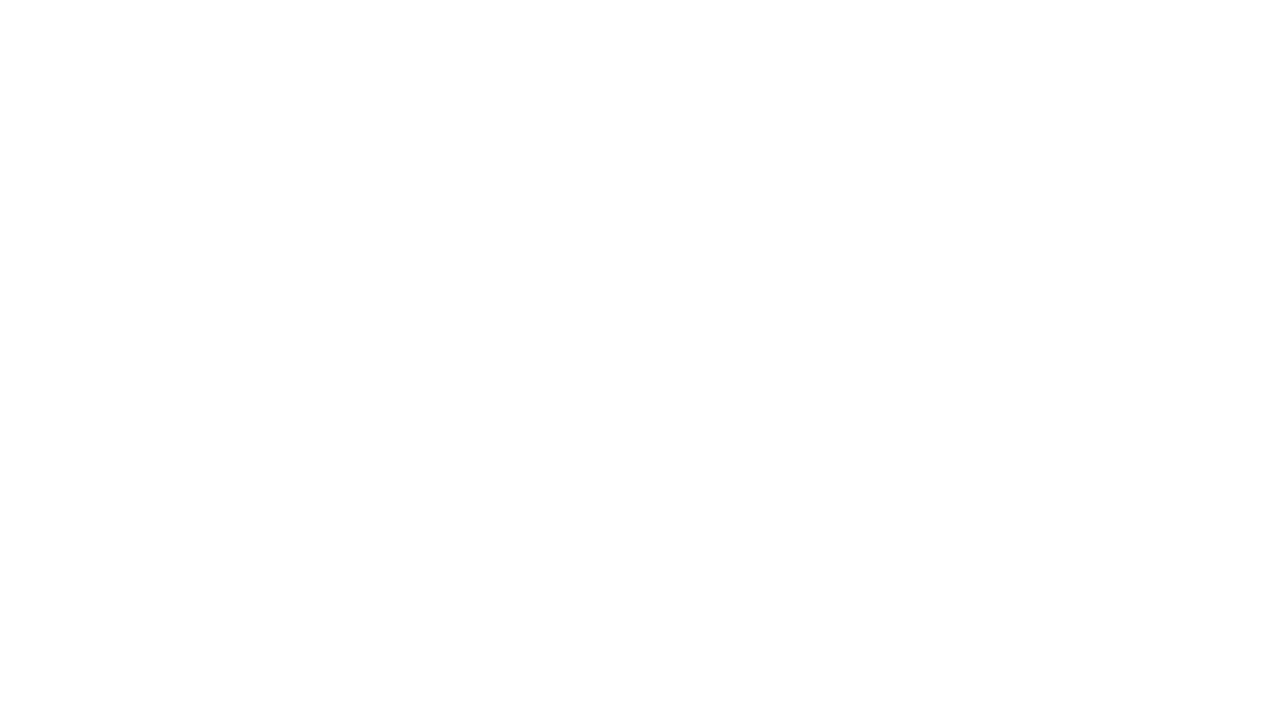

Navigated to https://iana.org/domains/example
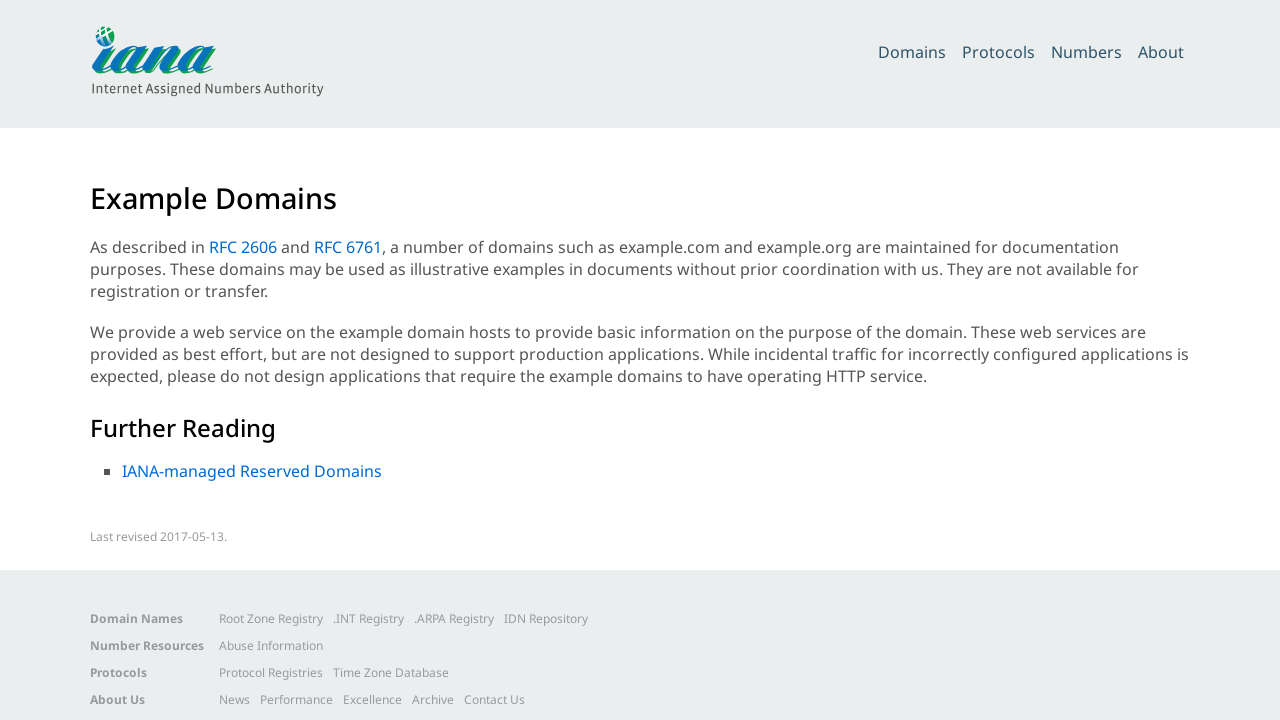

Retrieved page title: Example Domains
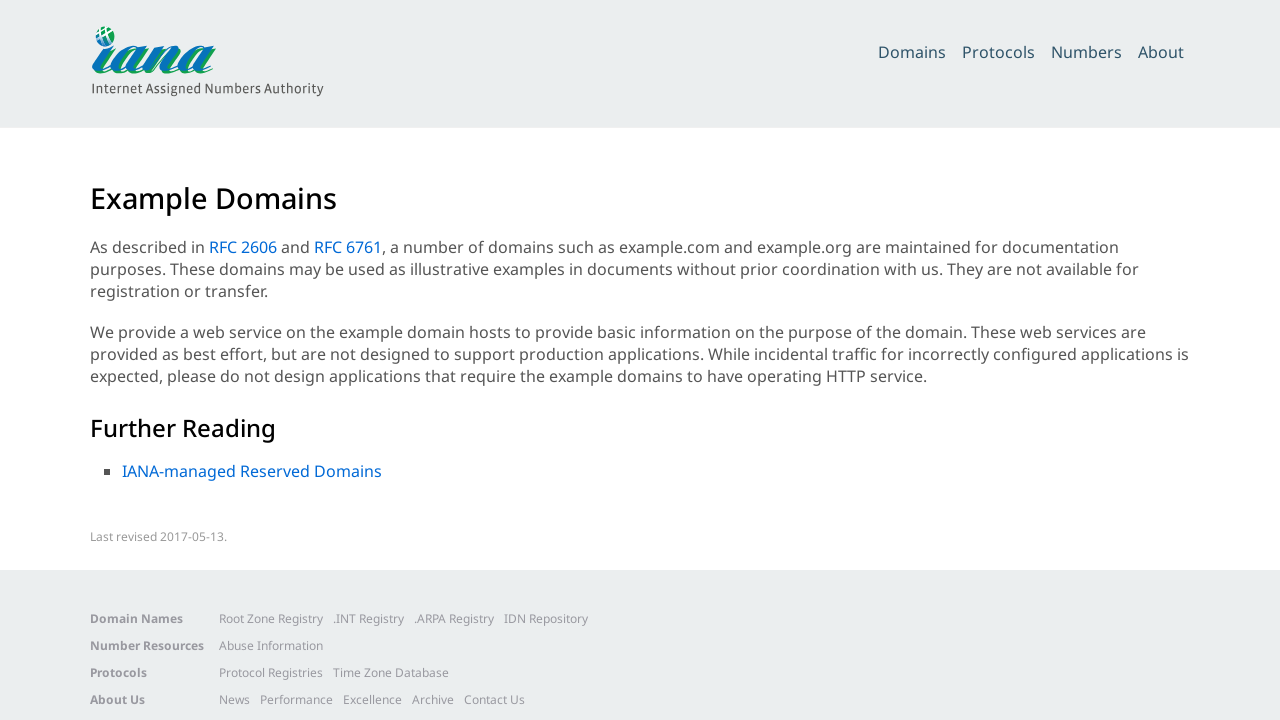

Closed tab for URL: https://iana.org/domains/example
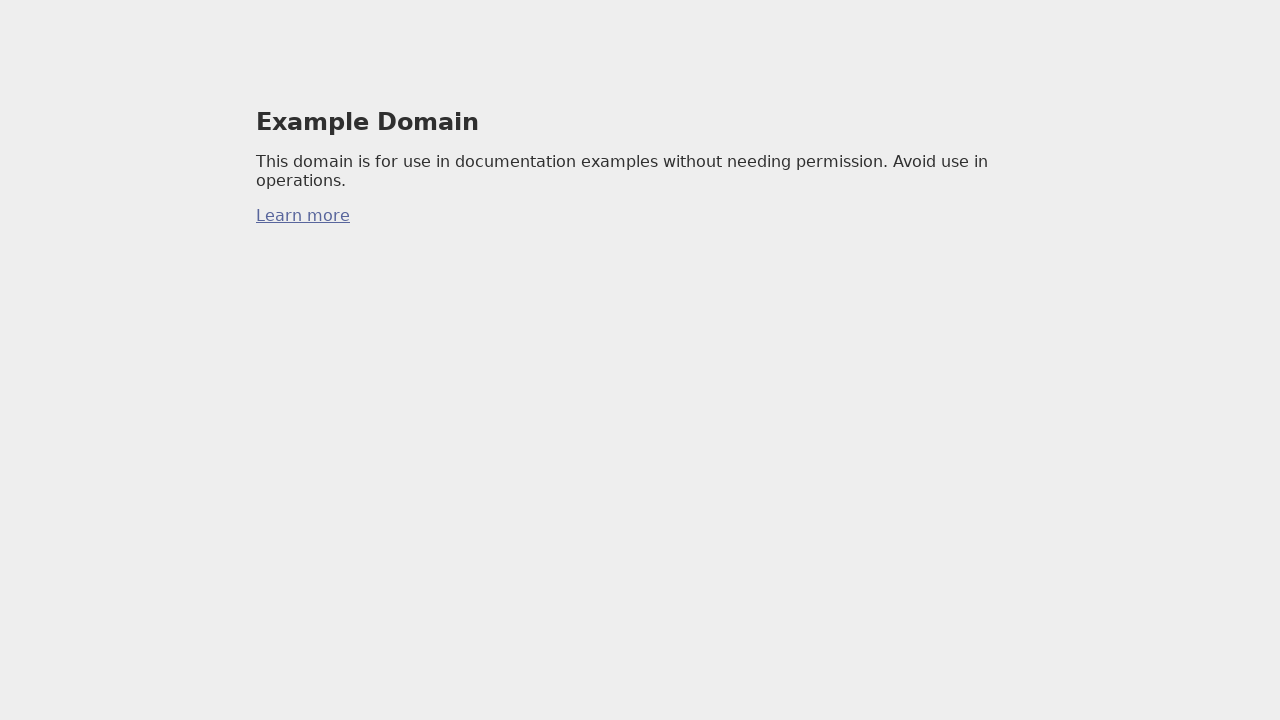

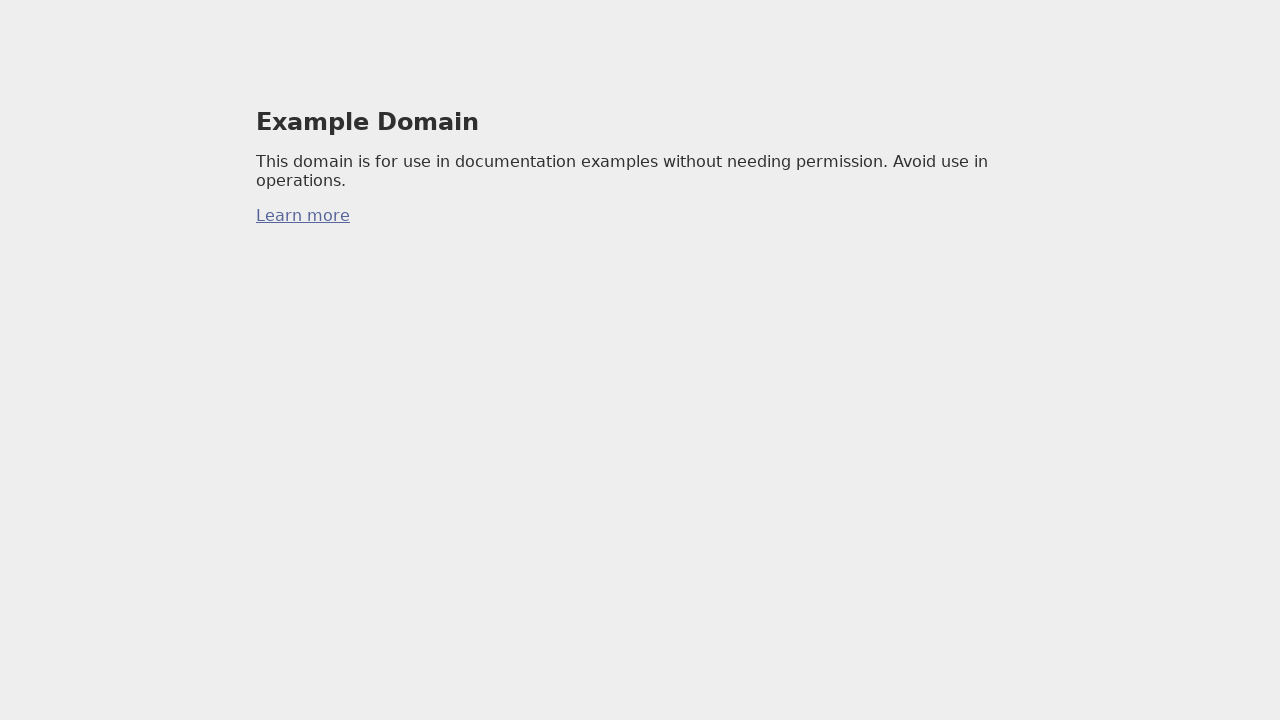